Tests dynamic controls by clicking the Enable button and then entering text in the dynamically enabled input field

Starting URL: https://the-internet.herokuapp.com/dynamic_controls

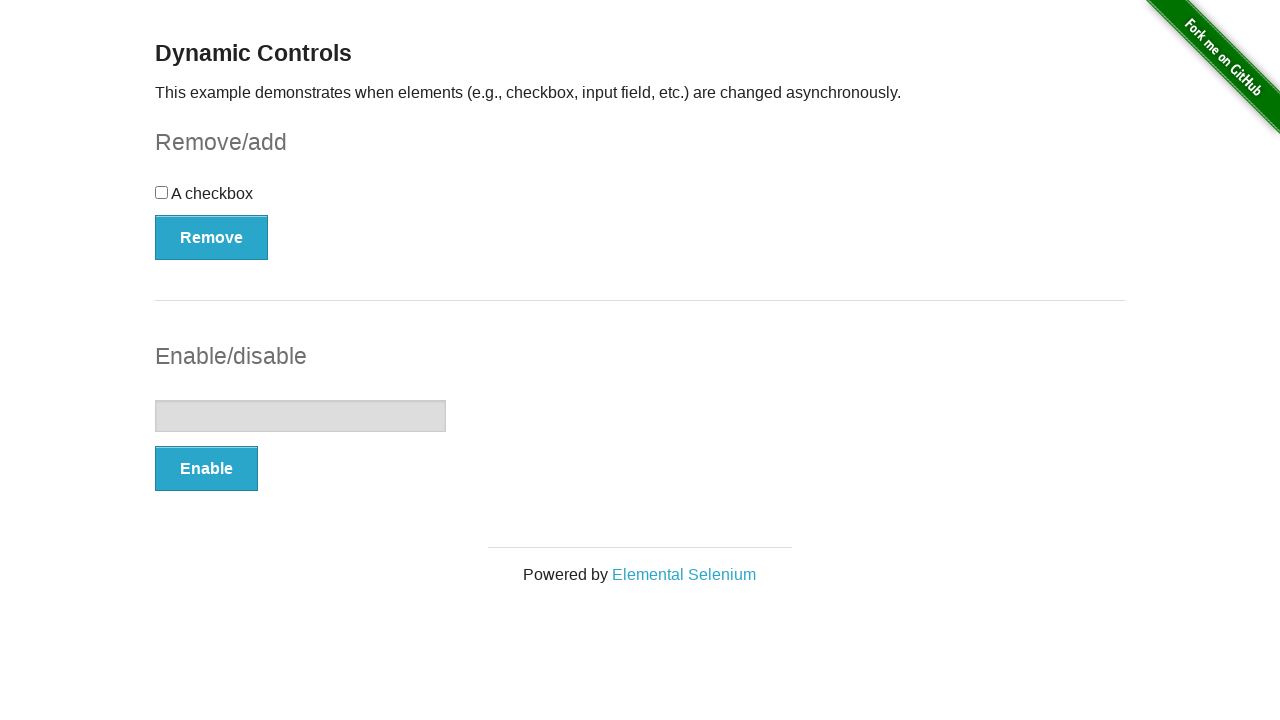

Clicked the Enable button to enable the text field at (206, 469) on xpath=//*[.='Enable']
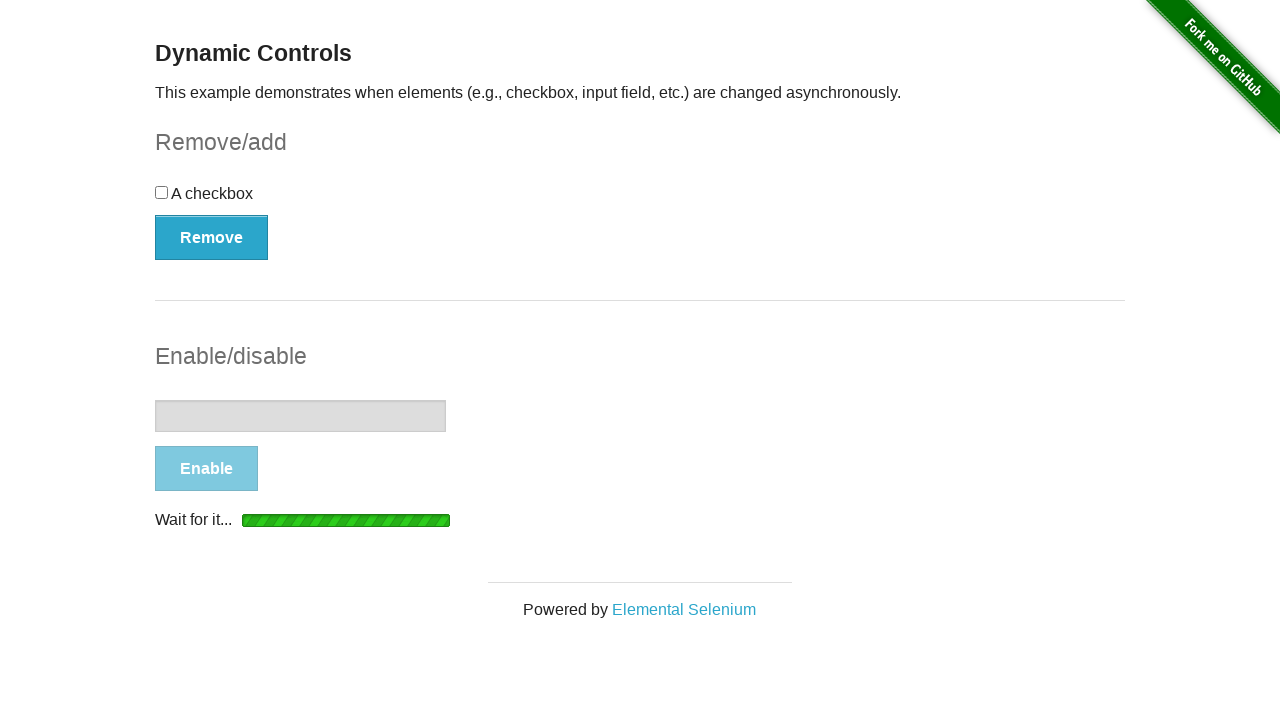

Input field became visible
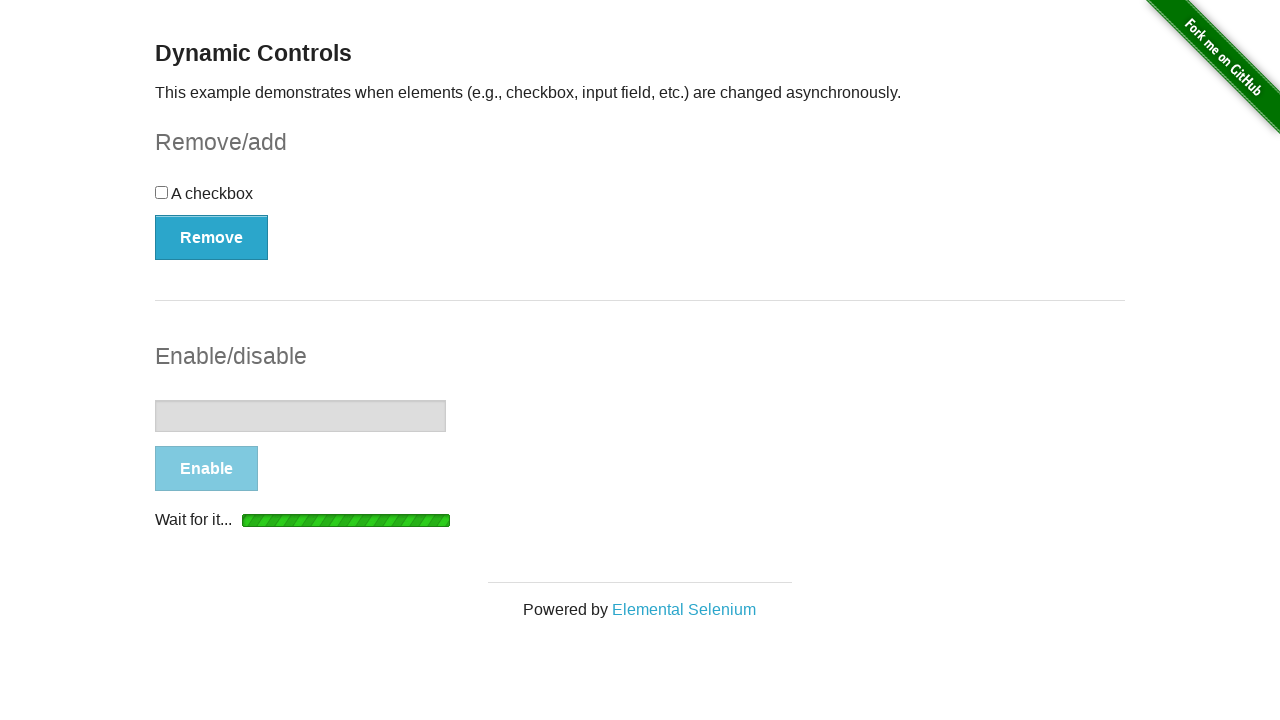

Input field became enabled and ready for interaction
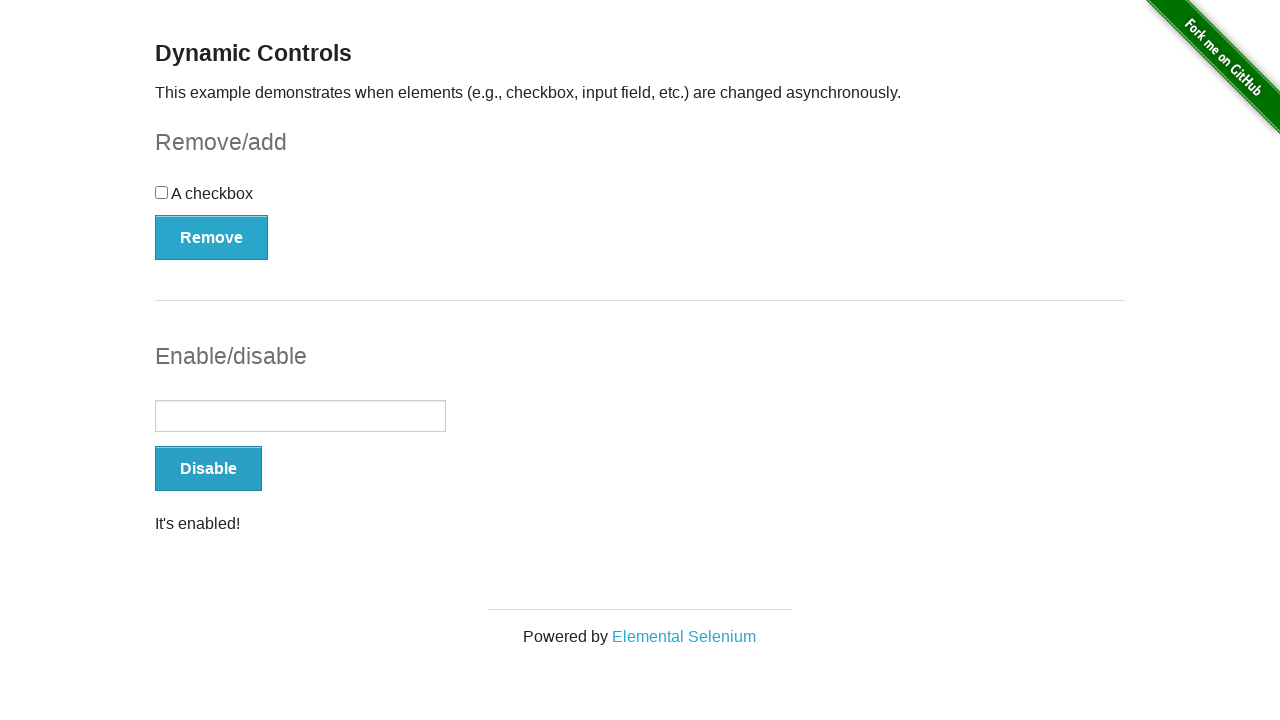

Entered 'Explicit waits' text in the dynamically enabled input field on xpath=//input[@type='text']
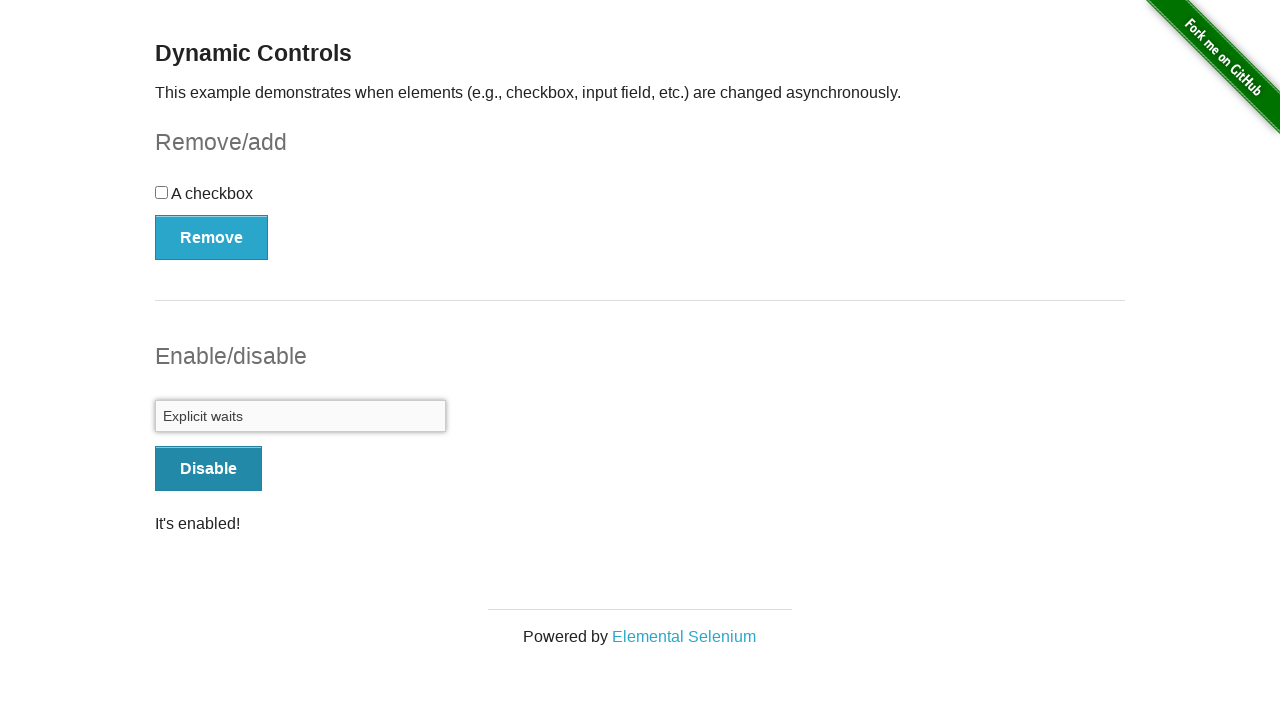

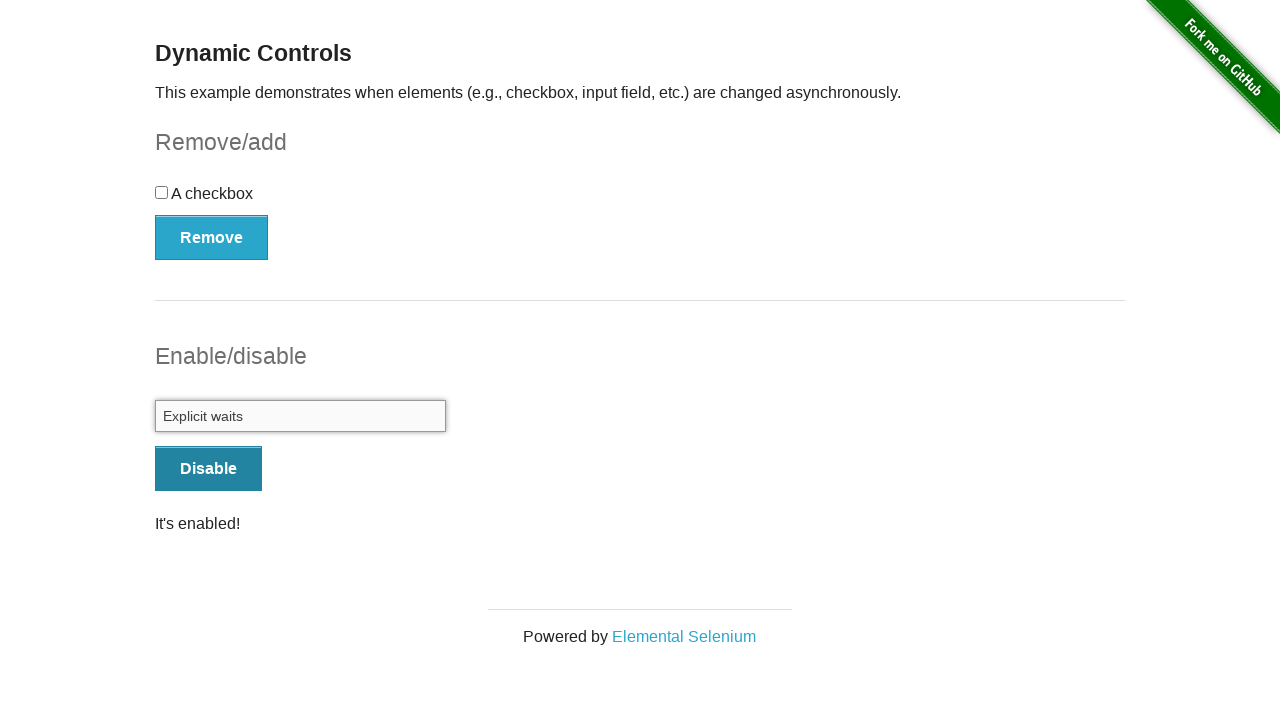